Tests checkbox toggle functionality by clicking a checkbox twice to verify it returns to unchecked state

Starting URL: https://www.selenium.dev/selenium/web/web-form.html

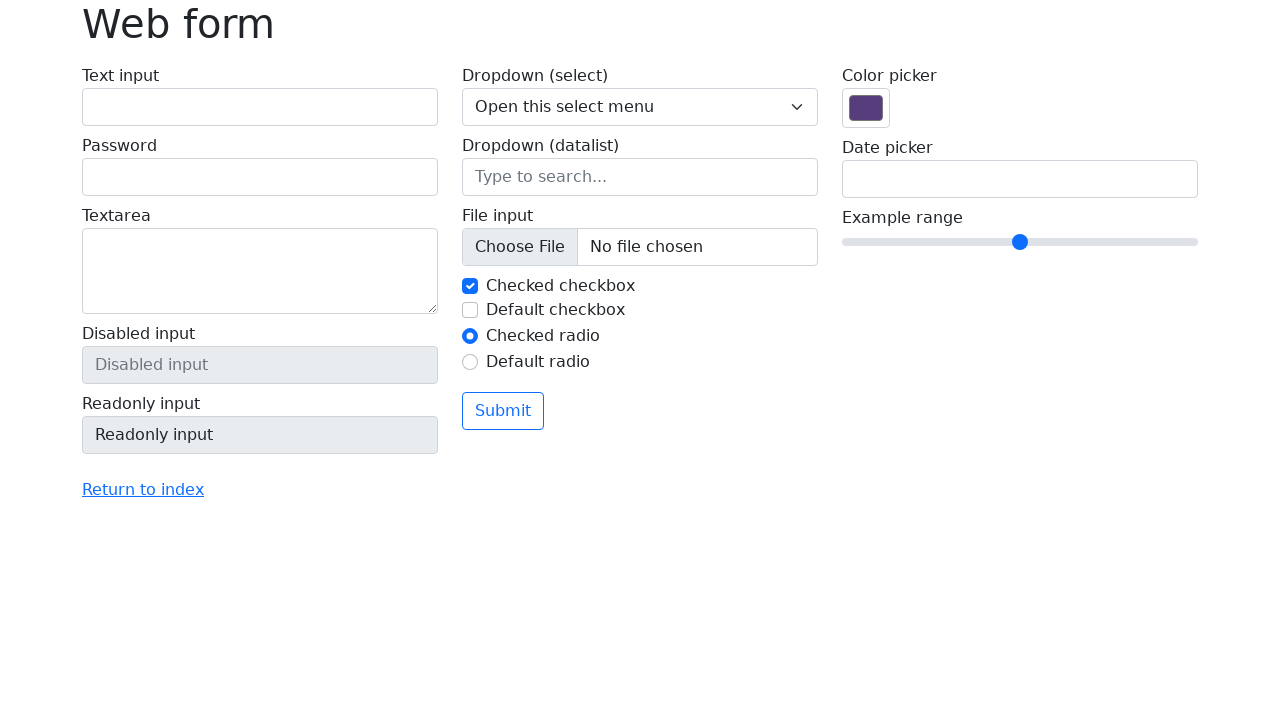

Clicked checkbox to check it at (470, 310) on #my-check-2
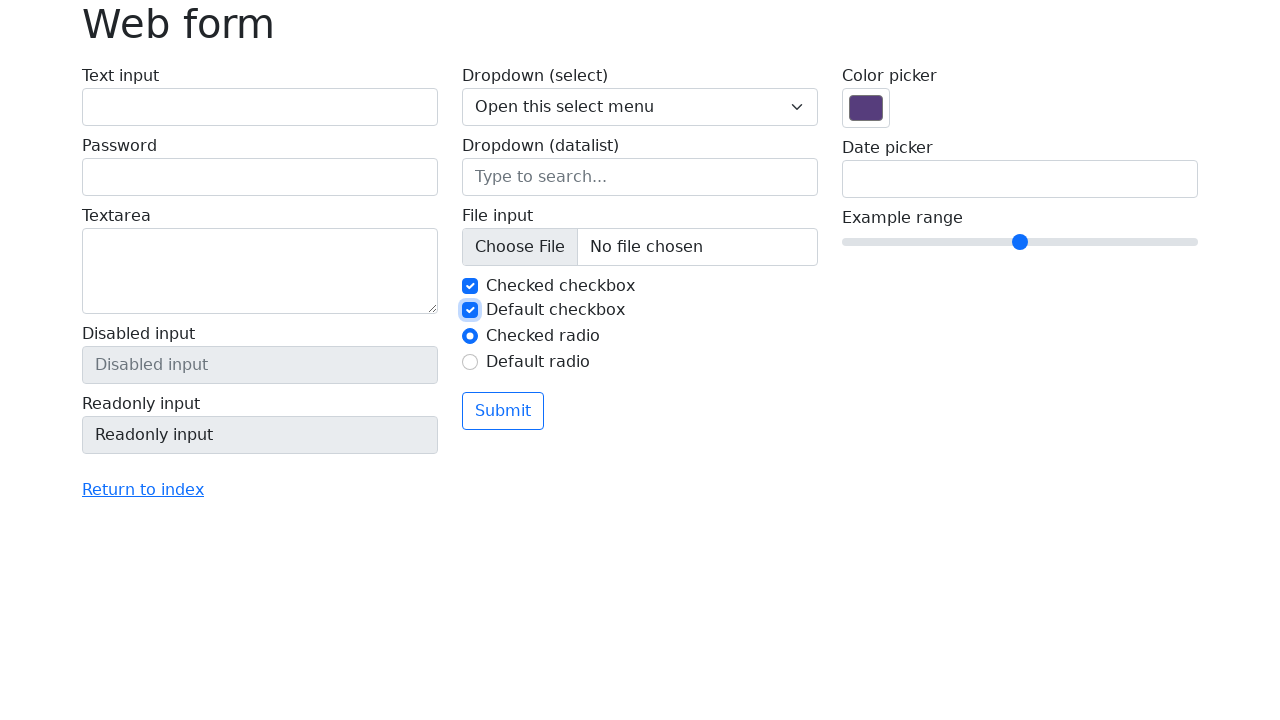

Clicked checkbox again to uncheck it at (470, 310) on #my-check-2
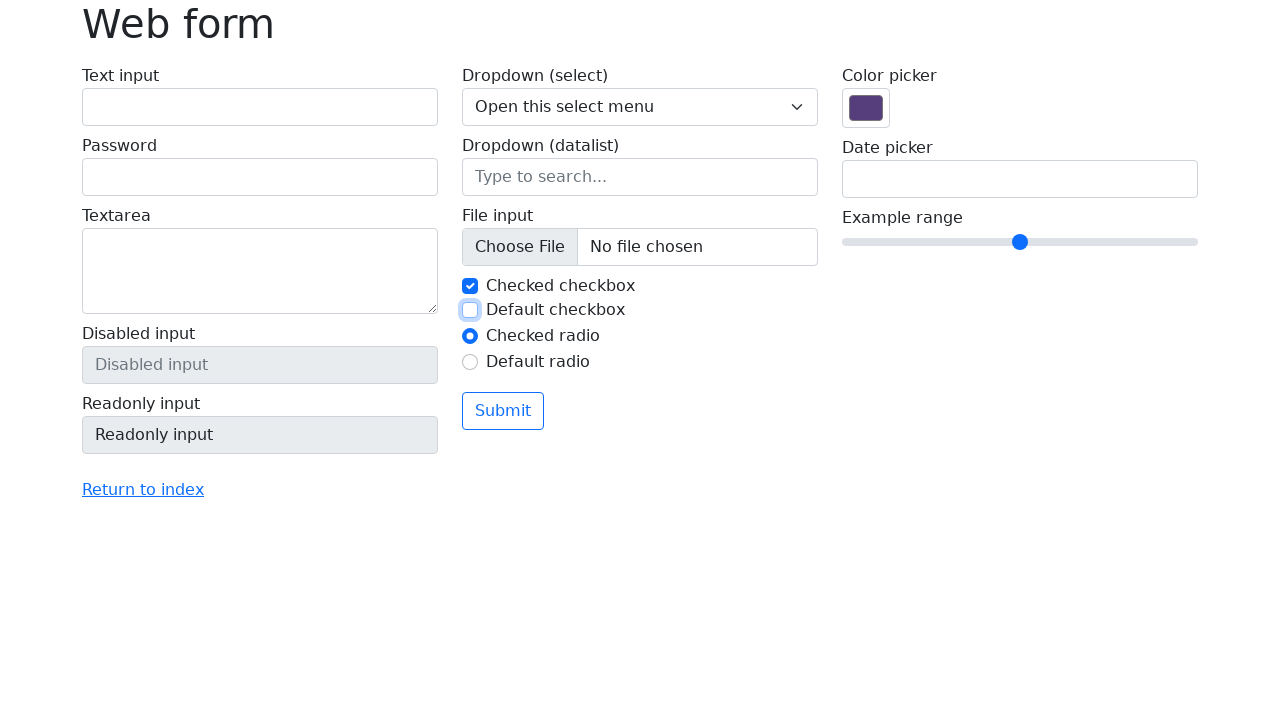

Verified checkbox is unchecked
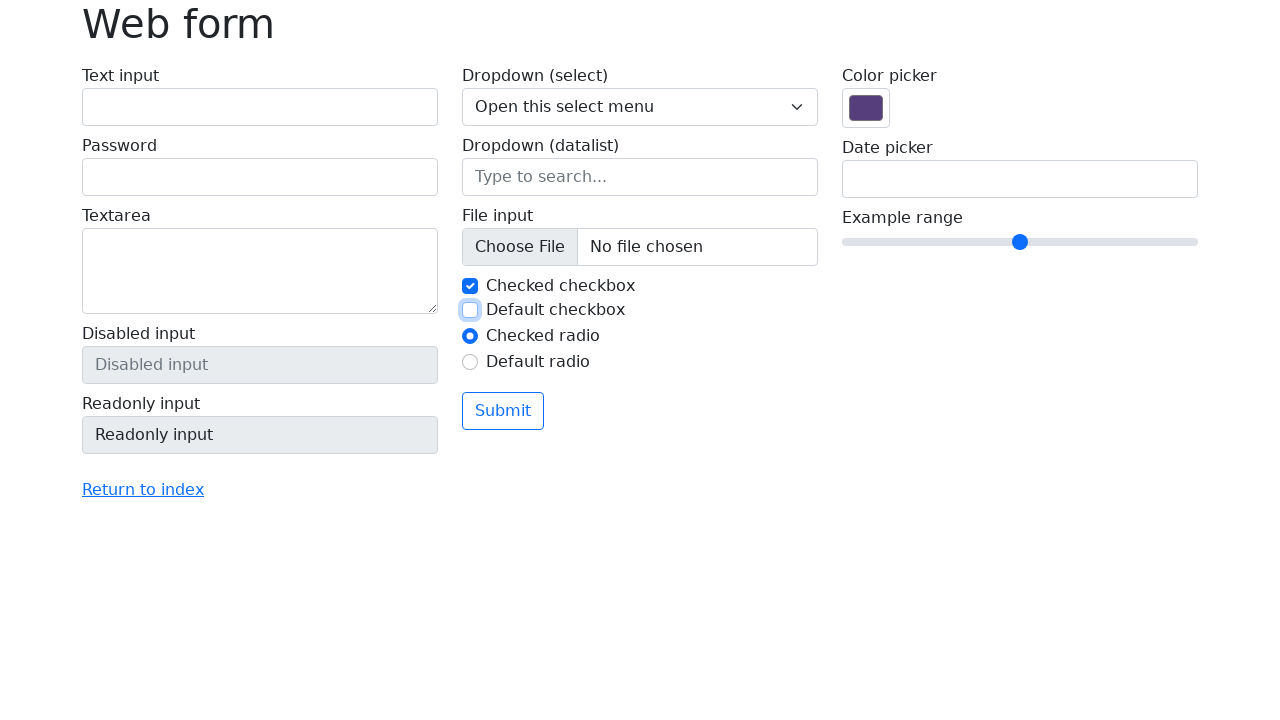

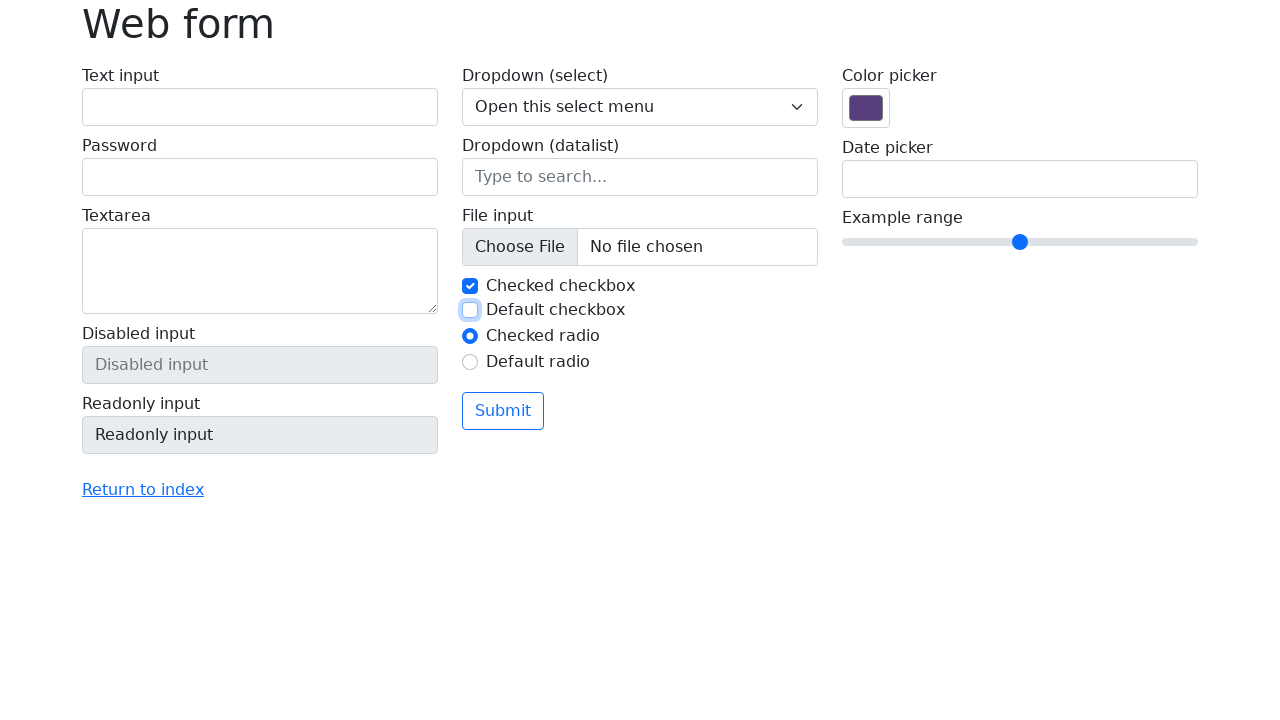